Tests filtering to display all todo items after filtering by Active and Completed.

Starting URL: https://demo.playwright.dev/todomvc

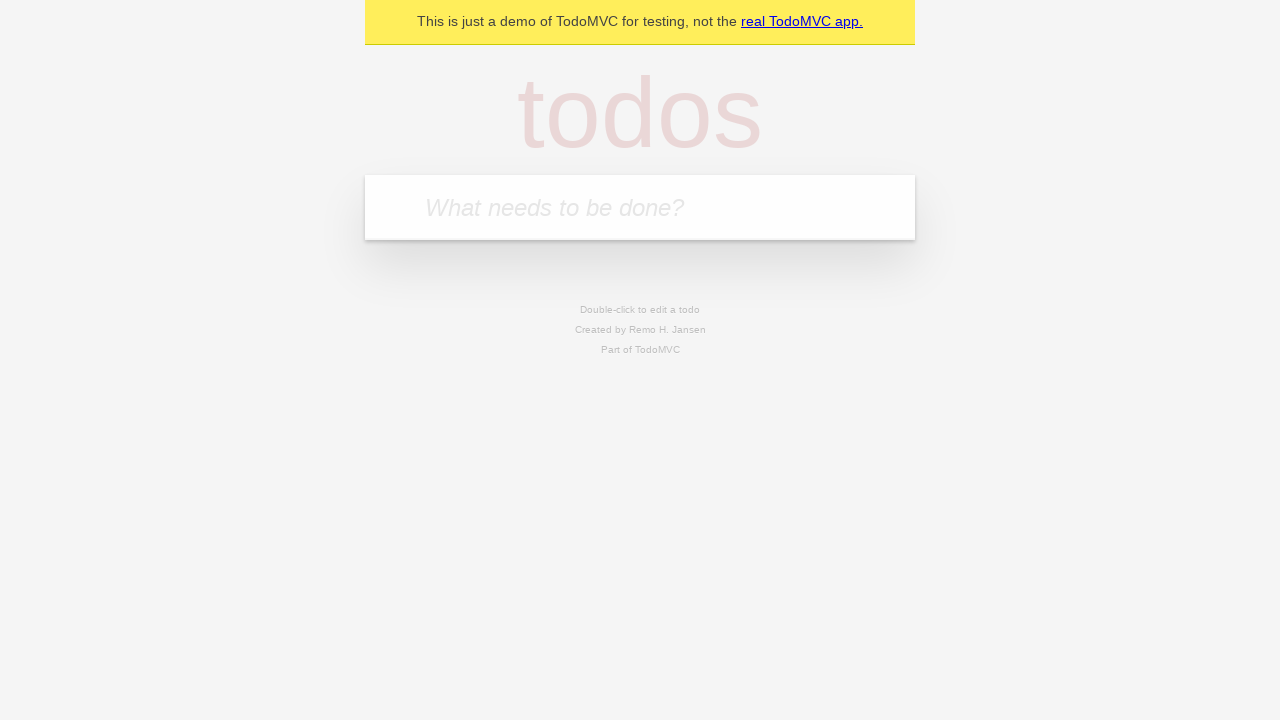

Filled todo input with 'buy some cheese' on internal:attr=[placeholder="What needs to be done?"i]
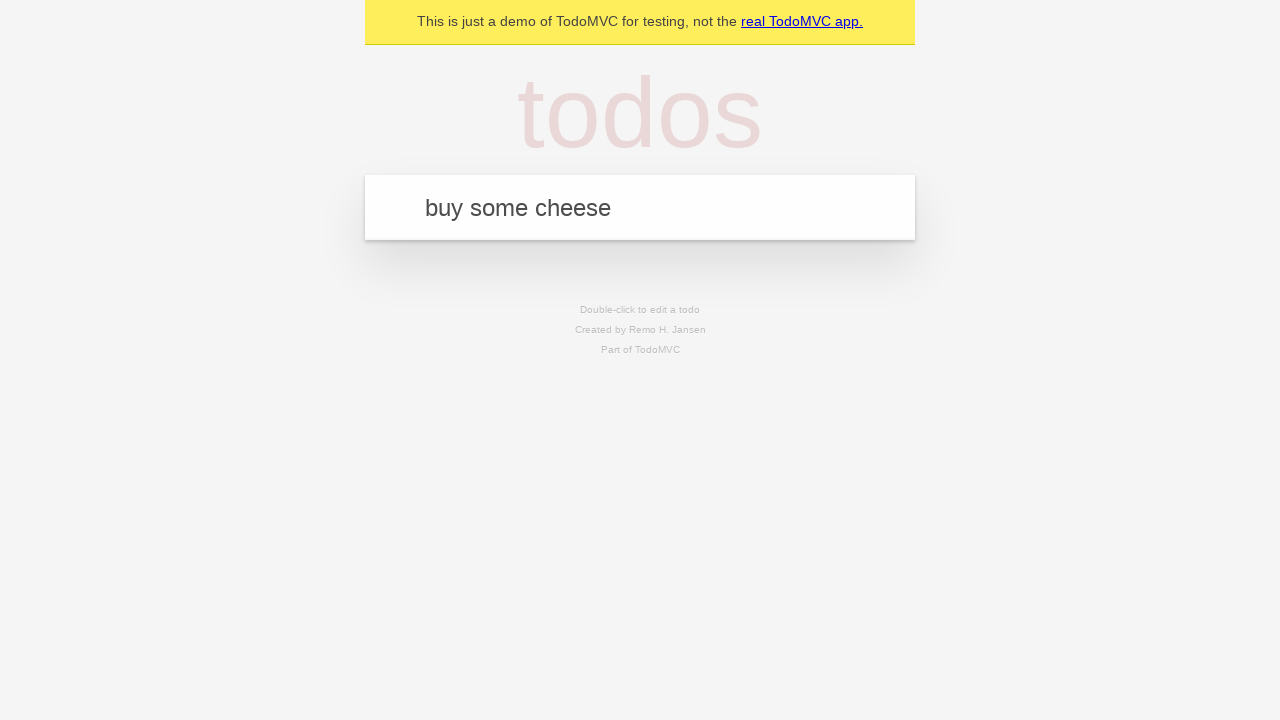

Pressed Enter to add first todo on internal:attr=[placeholder="What needs to be done?"i]
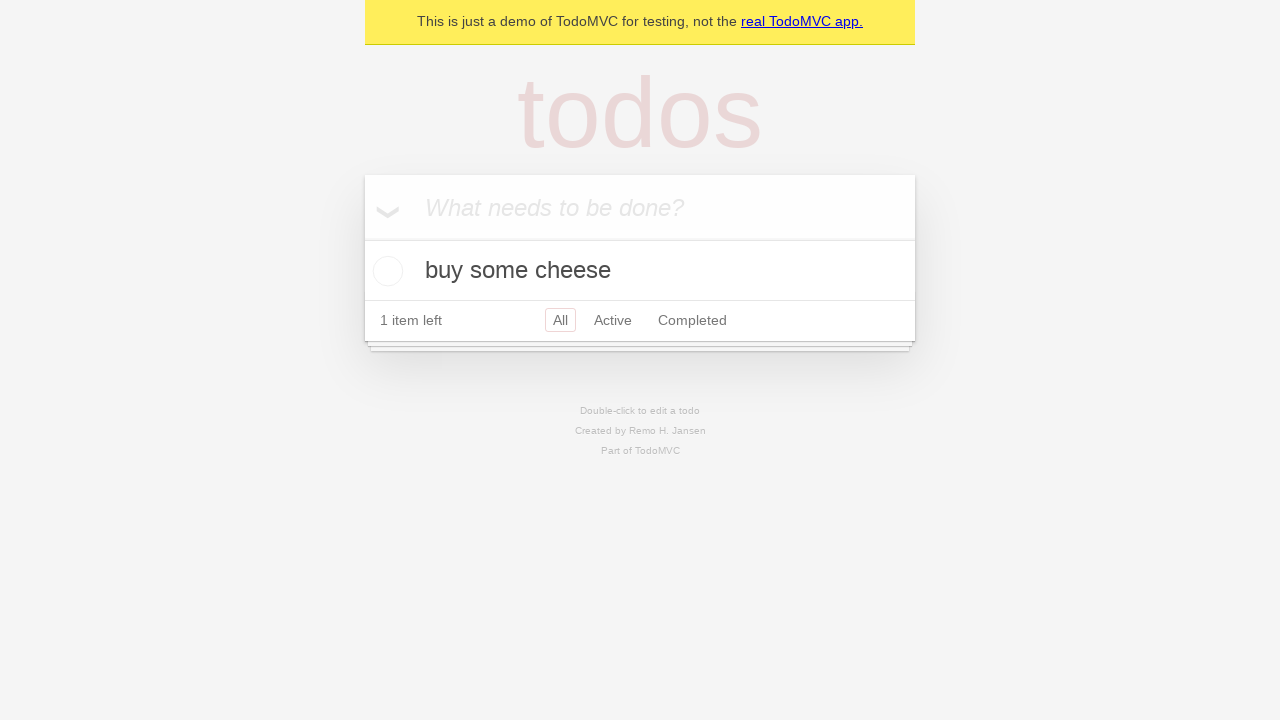

Filled todo input with 'feed the cat' on internal:attr=[placeholder="What needs to be done?"i]
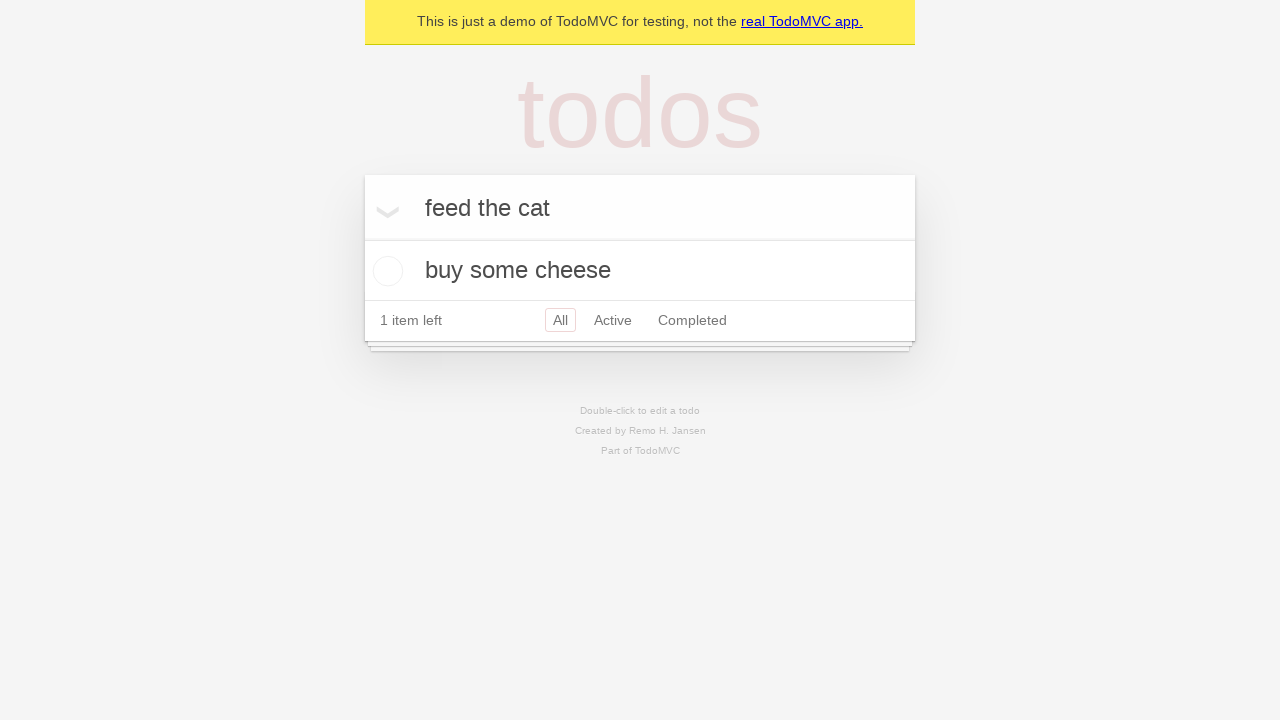

Pressed Enter to add second todo on internal:attr=[placeholder="What needs to be done?"i]
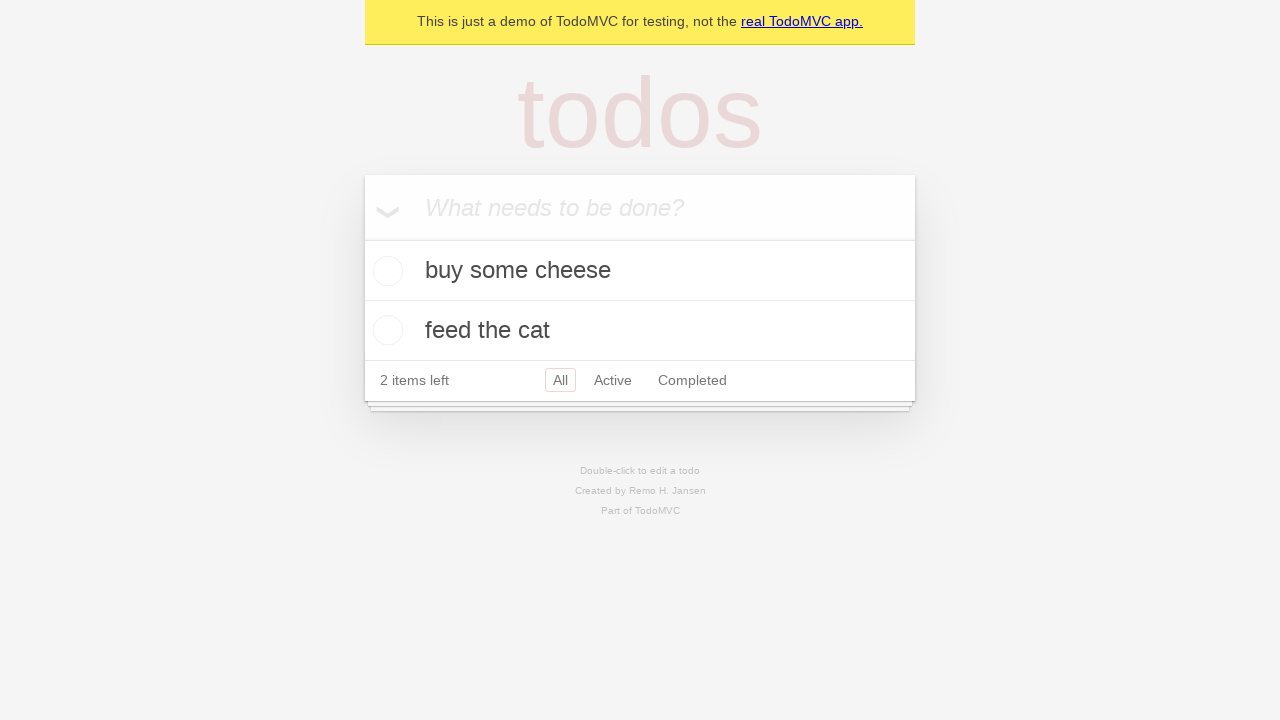

Filled todo input with 'book a doctors appointment' on internal:attr=[placeholder="What needs to be done?"i]
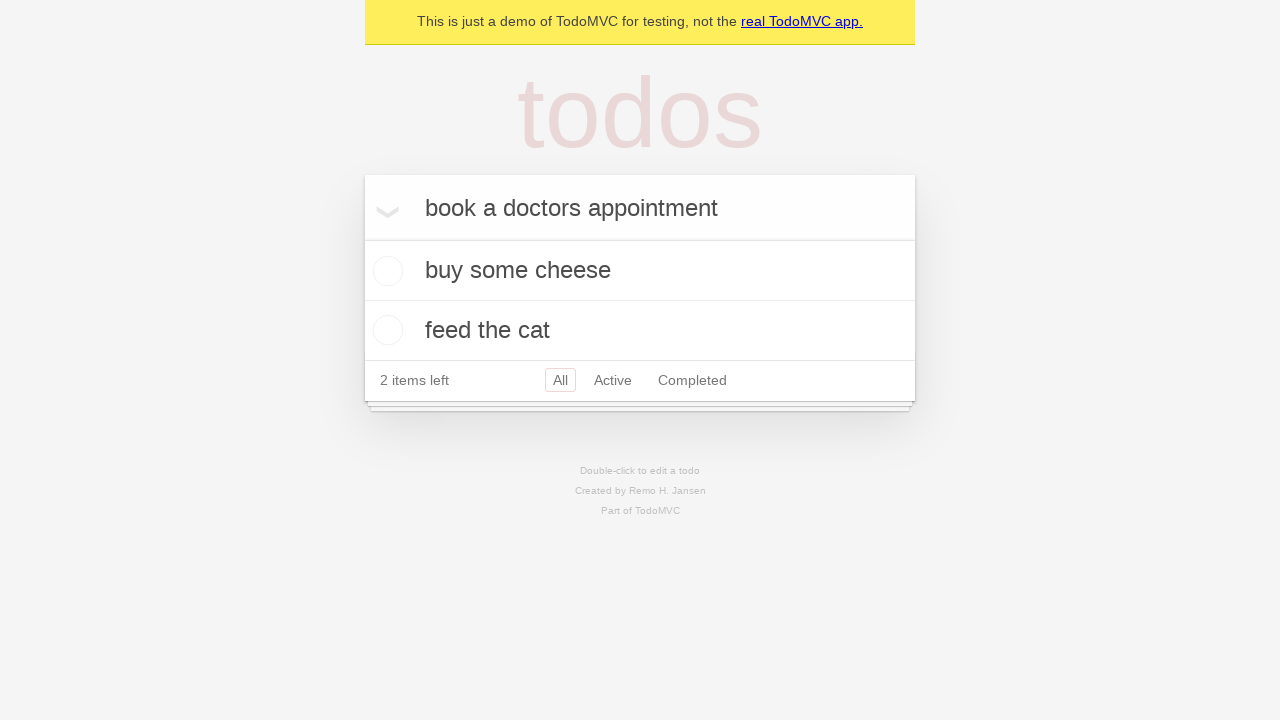

Pressed Enter to add third todo on internal:attr=[placeholder="What needs to be done?"i]
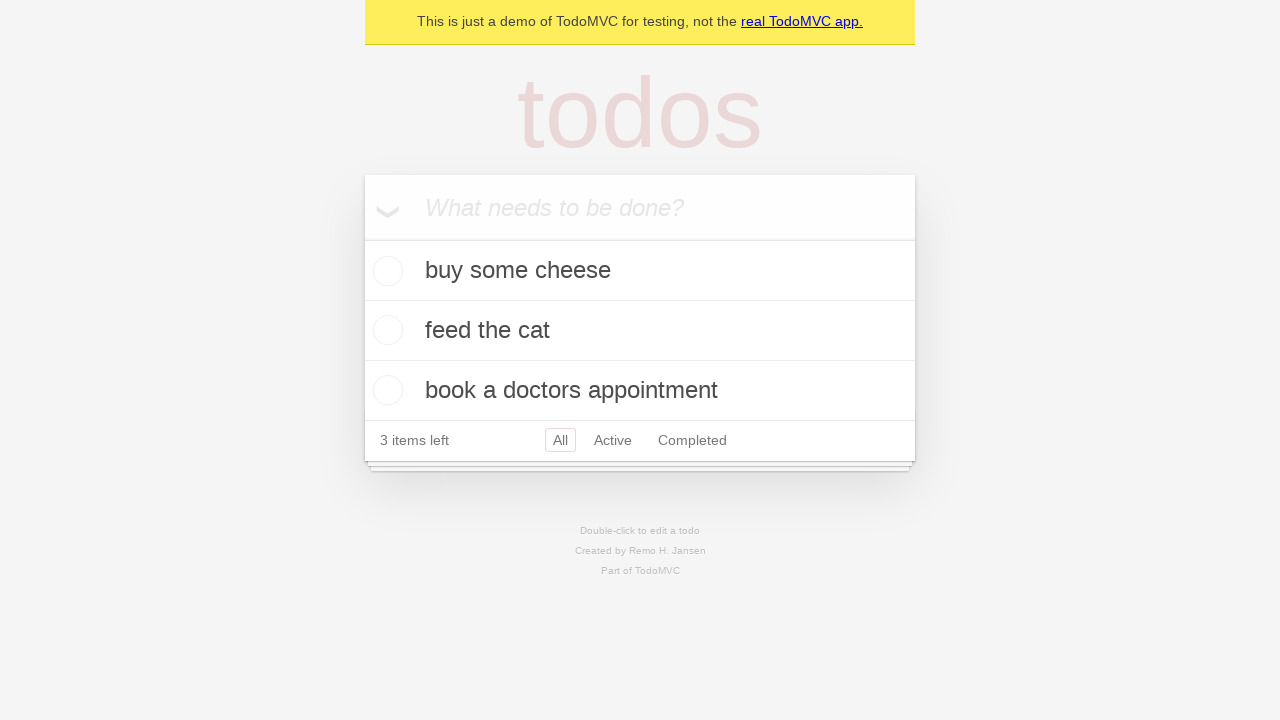

Checked the second todo item at (385, 330) on internal:testid=[data-testid="todo-item"s] >> nth=1 >> internal:role=checkbox
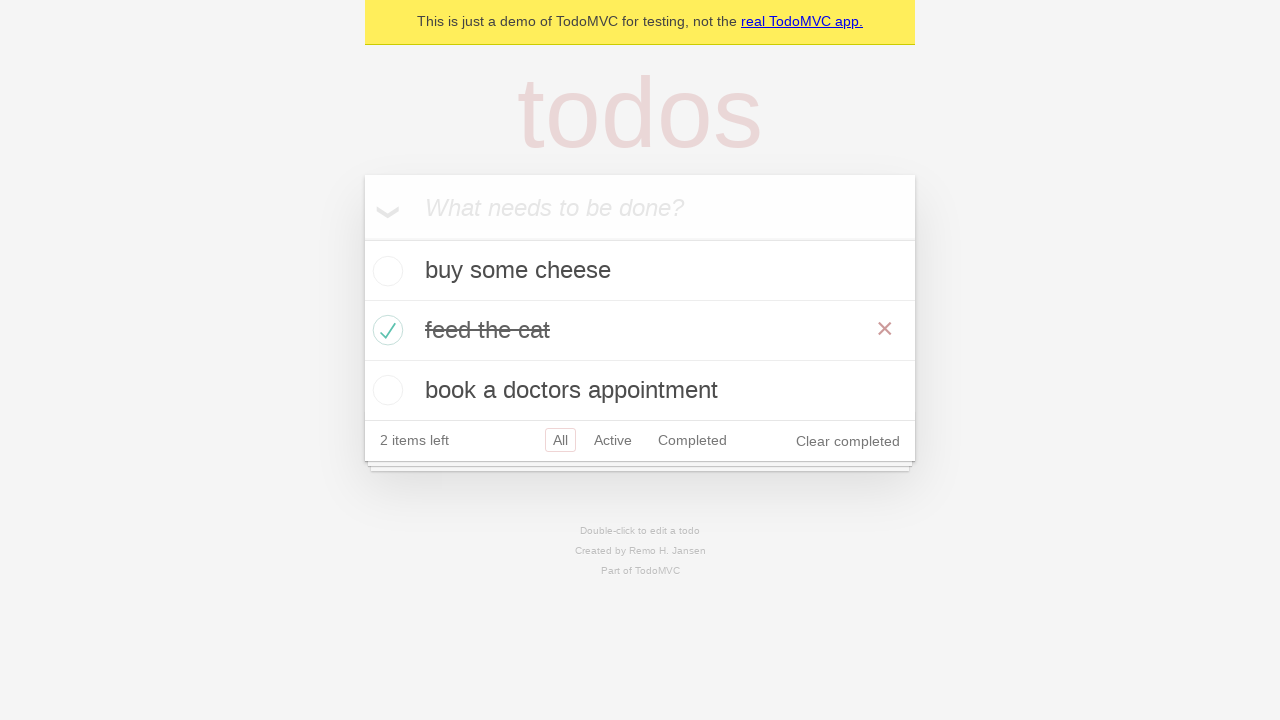

Clicked Active filter to show only active todos at (613, 440) on internal:role=link[name="Active"i]
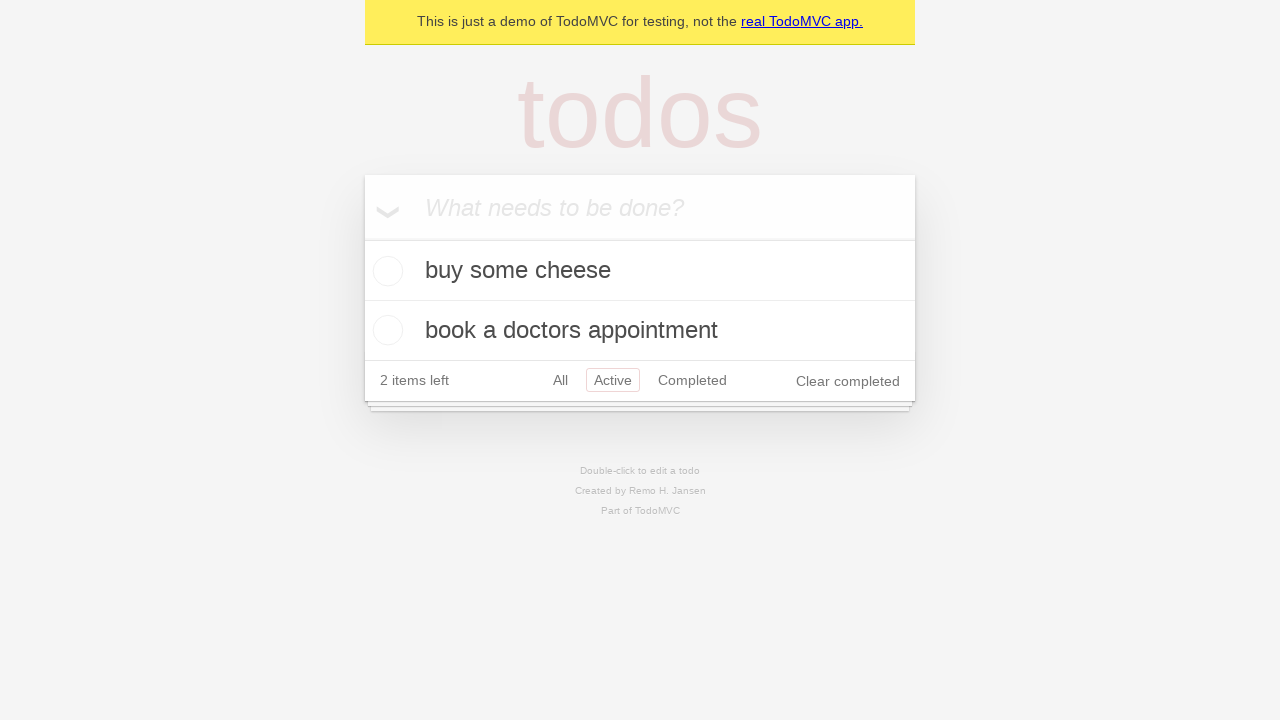

Clicked Completed filter to show only completed todos at (692, 380) on internal:role=link[name="Completed"i]
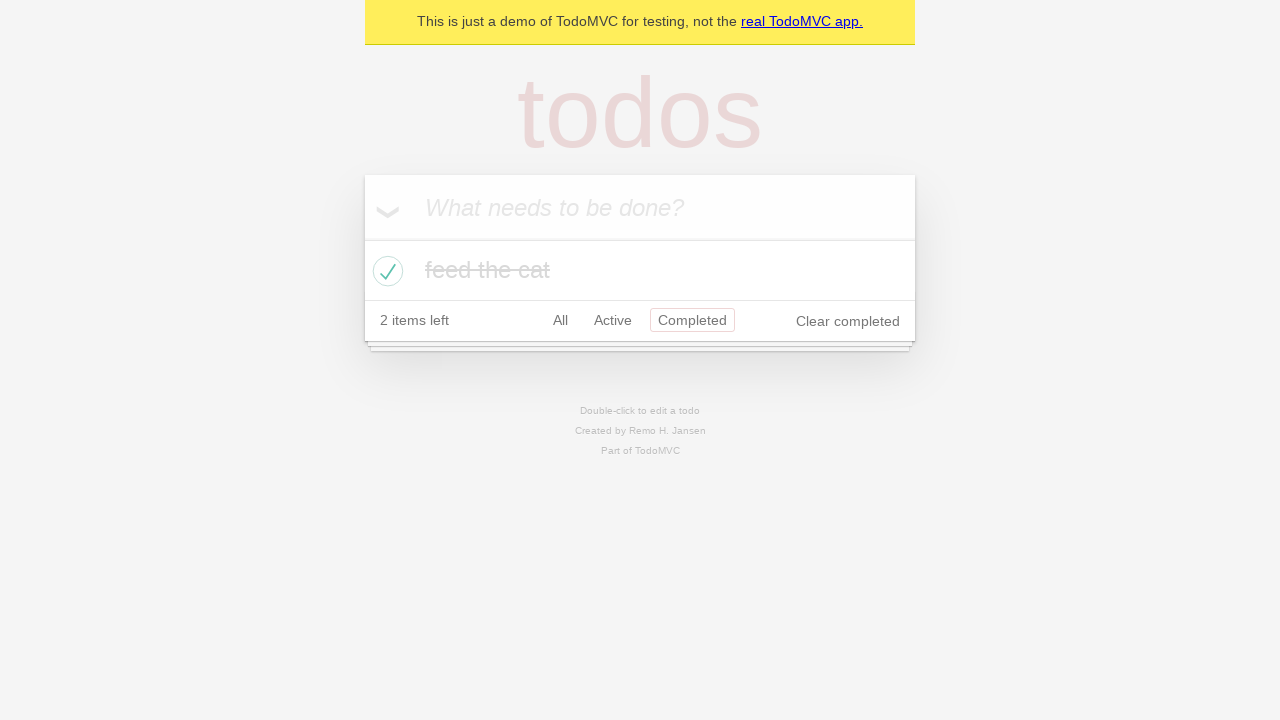

Clicked All filter to display all items at (560, 320) on internal:role=link[name="All"i]
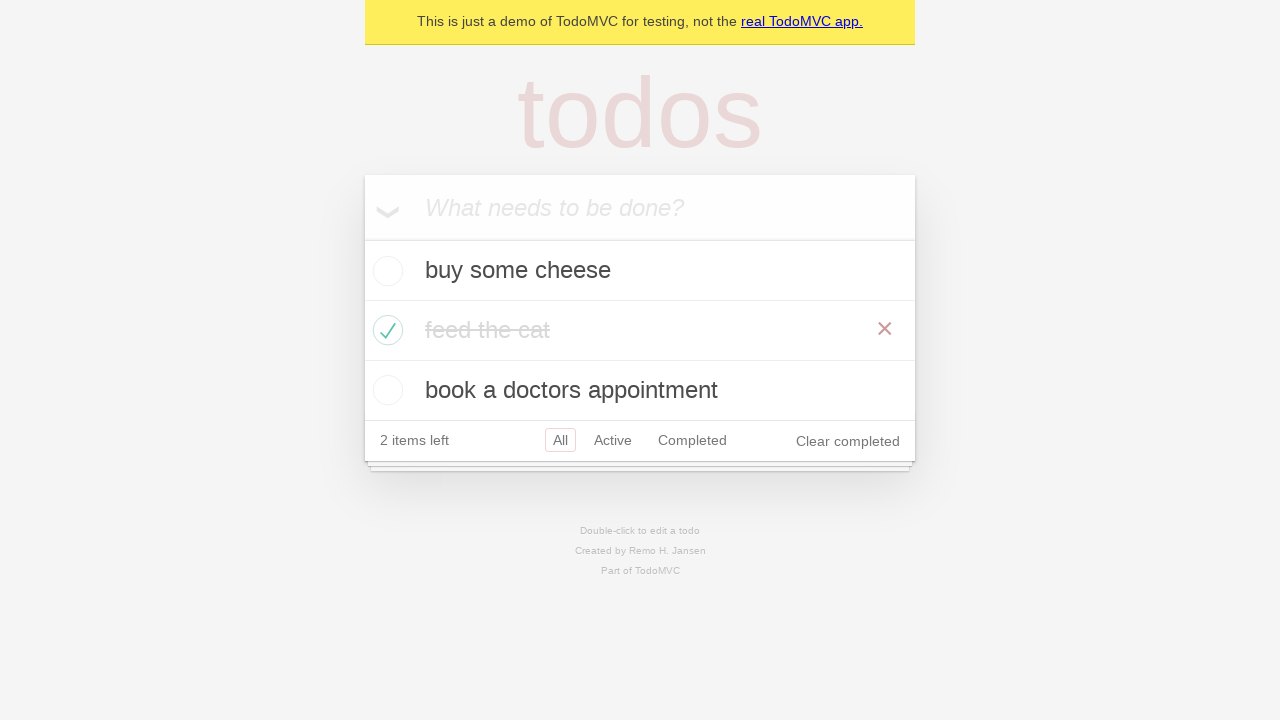

Verified that all 3 todo items are displayed
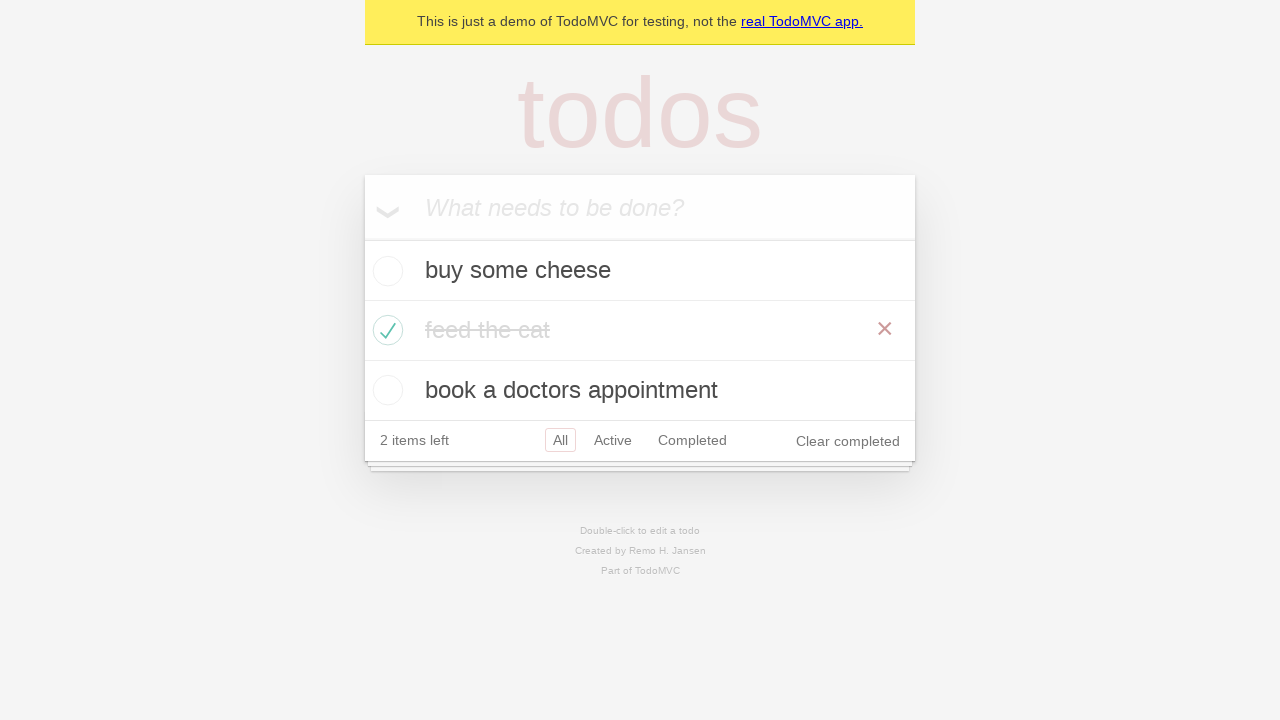

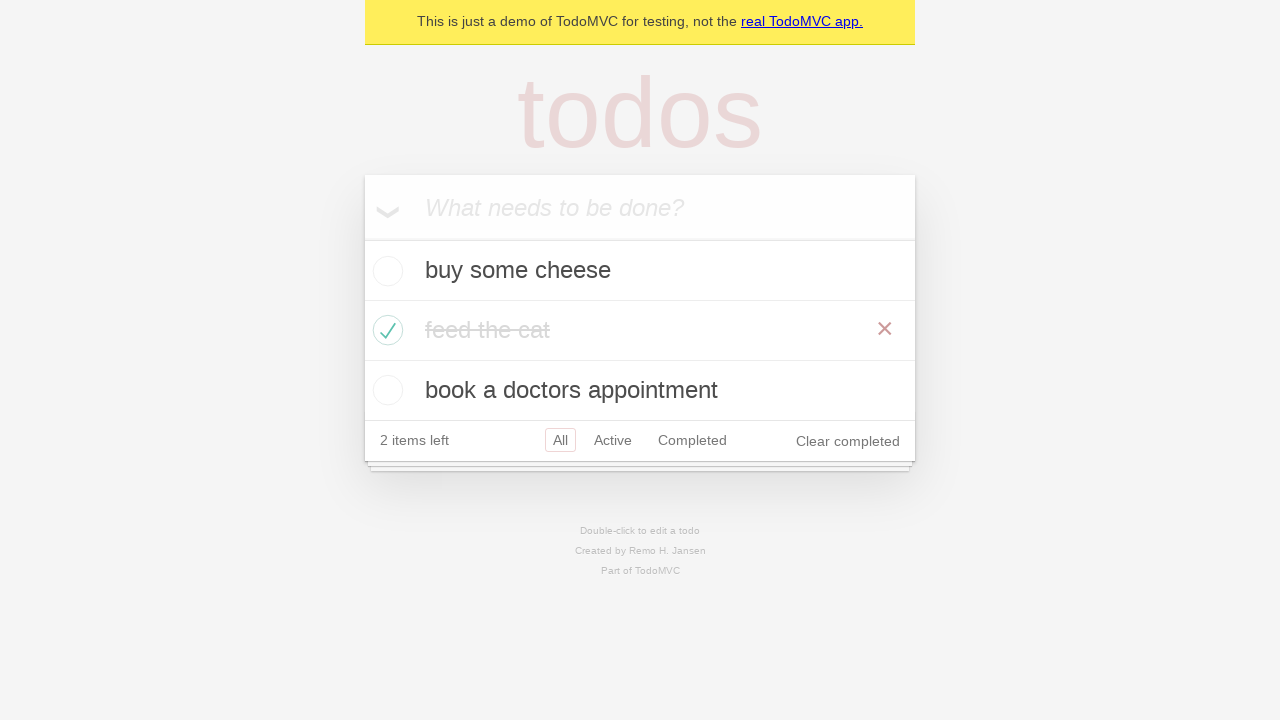